Tests clicking the YouTube social media link in the footer, opening a new window, and handling window switching by closing the popup and returning to the parent window.

Starting URL: http://demo.automationtesting.in/Register.html

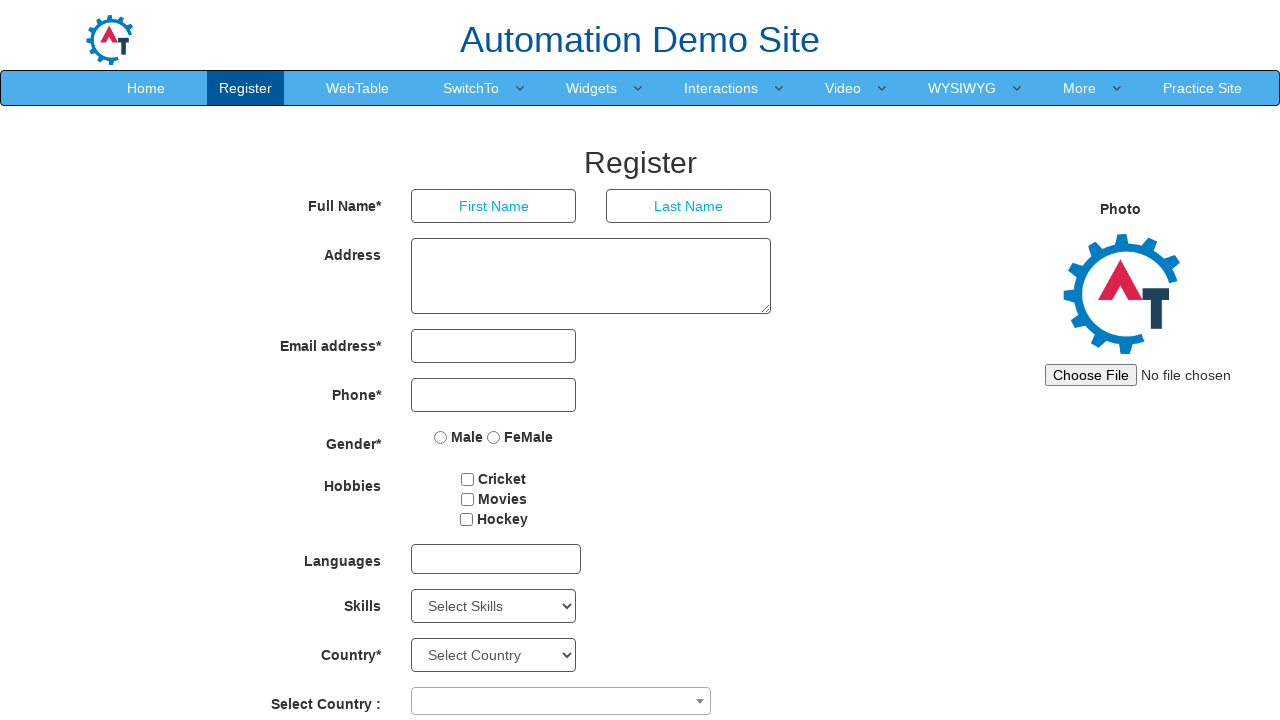

Clicked YouTube social media link in footer at (986, 685) on xpath=//*[@id='footer']/div/div/div[2]/a[5]
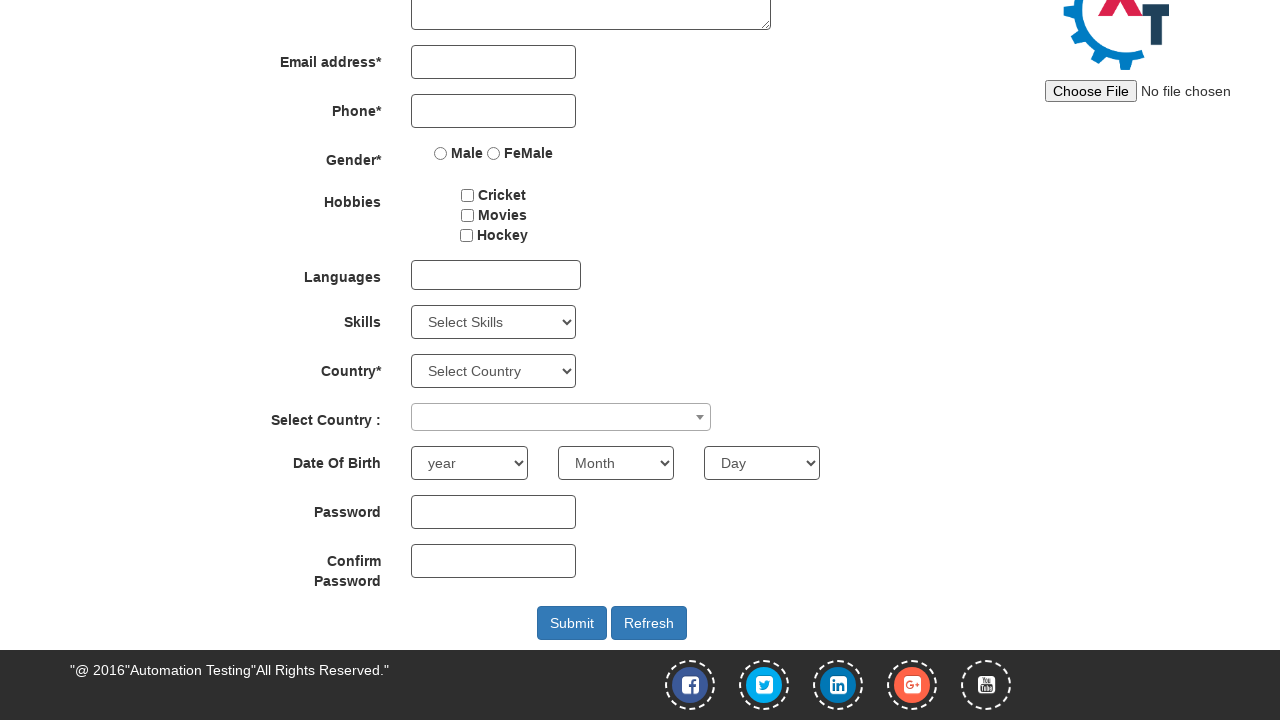

YouTube link opened in new window/tab
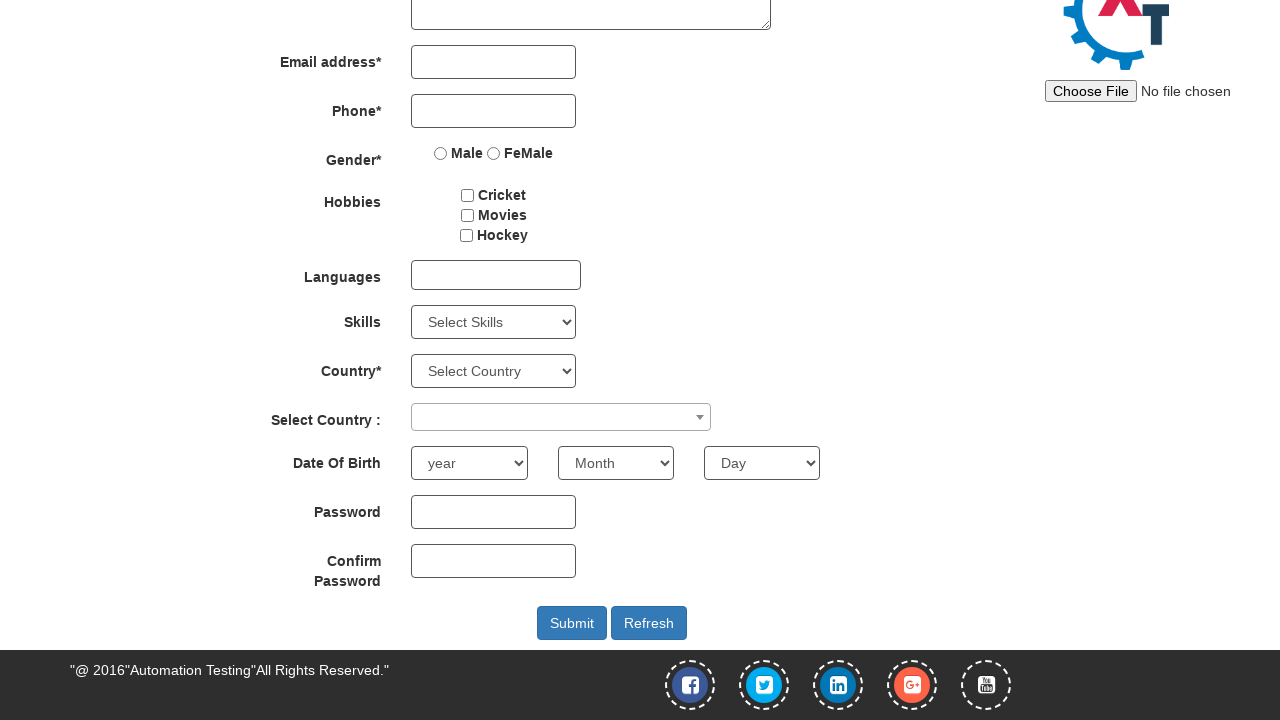

New YouTube window finished loading
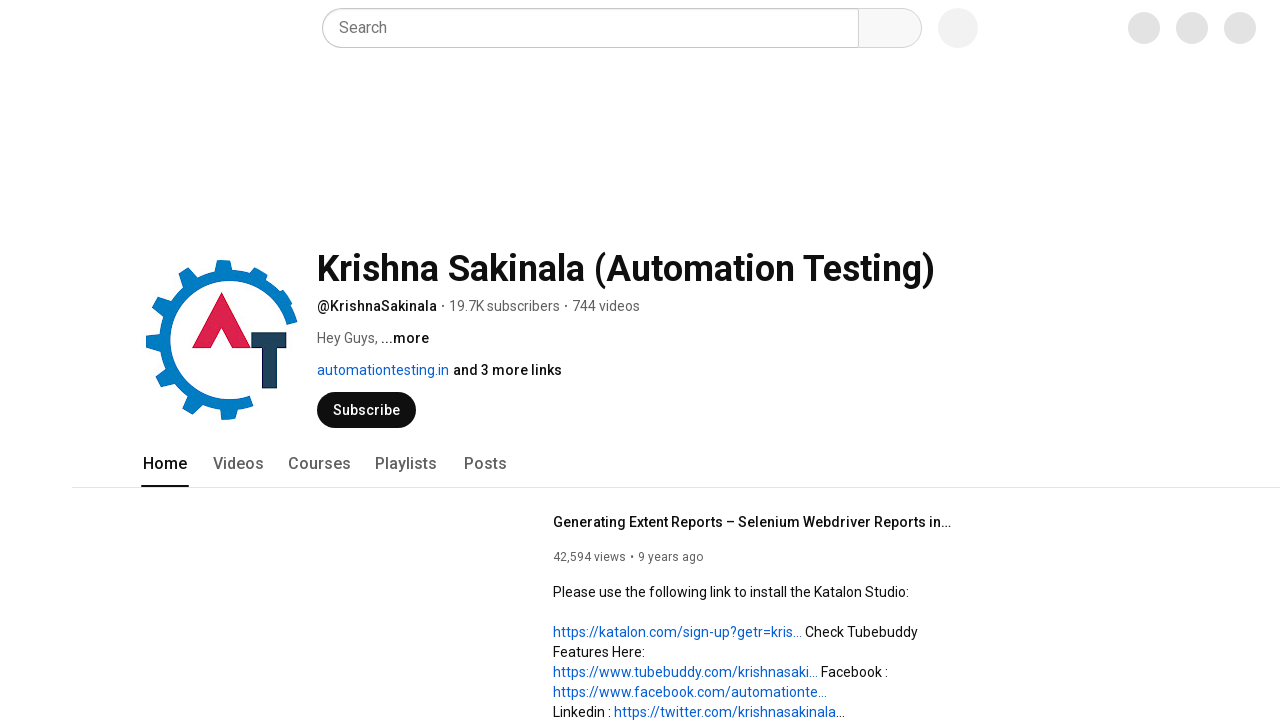

Closed YouTube popup window and returned to parent window
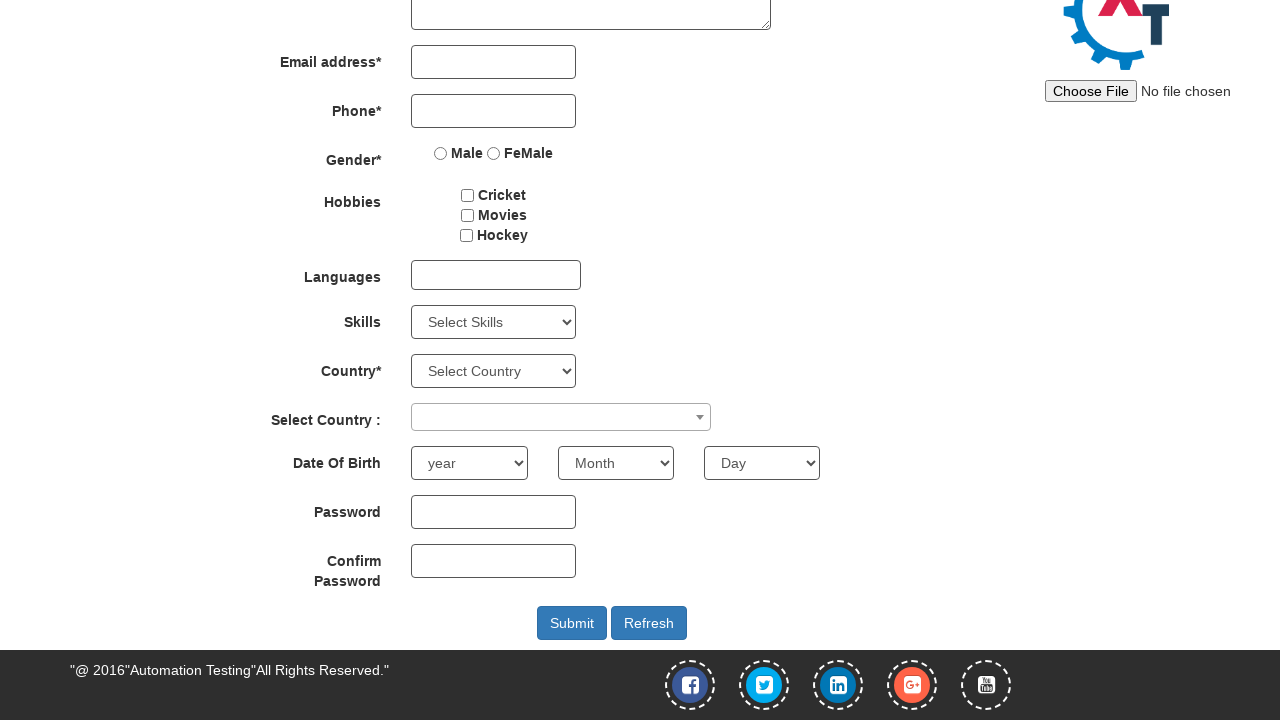

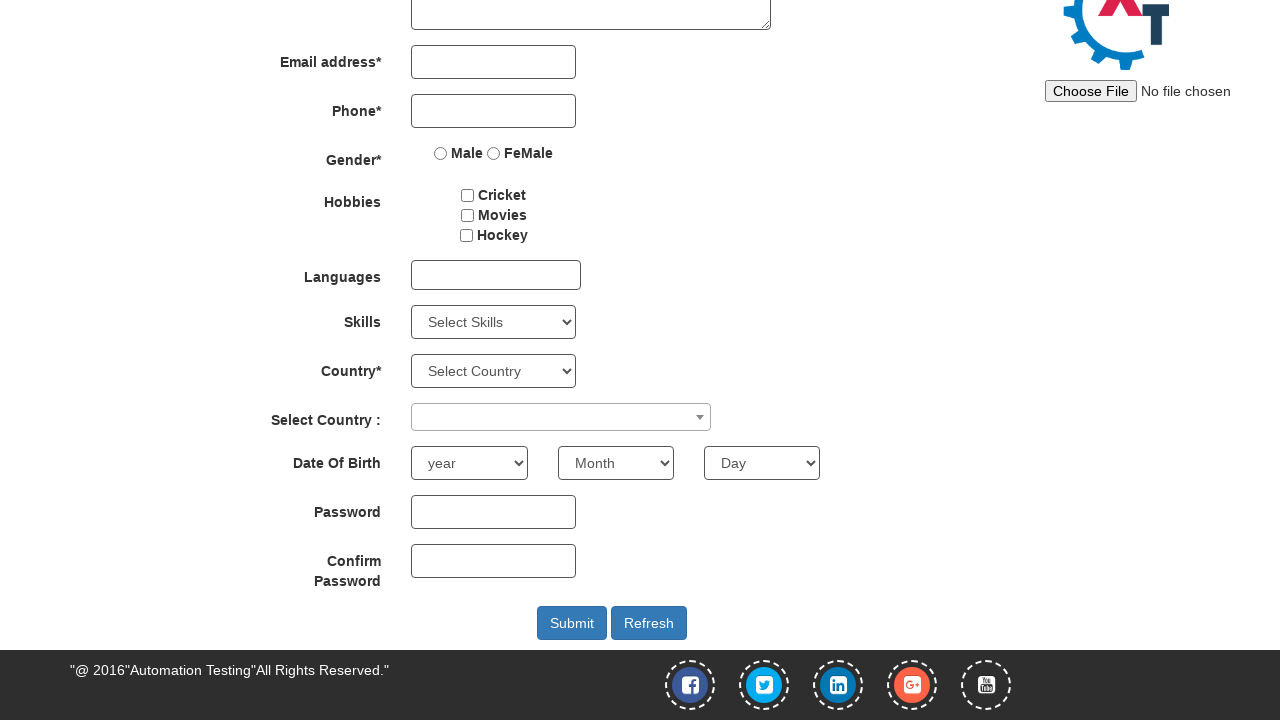